Navigates to a traditional Chinese medicine formula page on yaozh.com and waits for the page to load

Starting URL: https://db.yaozh.com/fangji/10000001.html

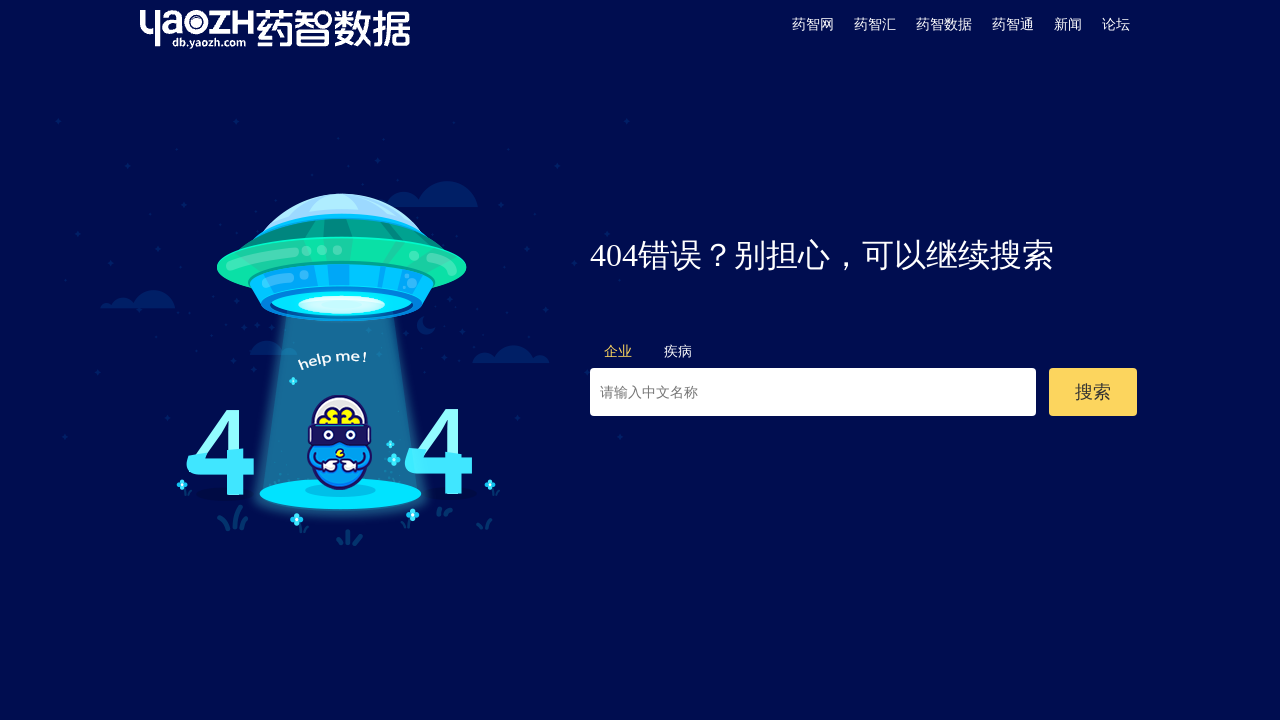

Navigated to traditional Chinese medicine formula page on yaozh.com
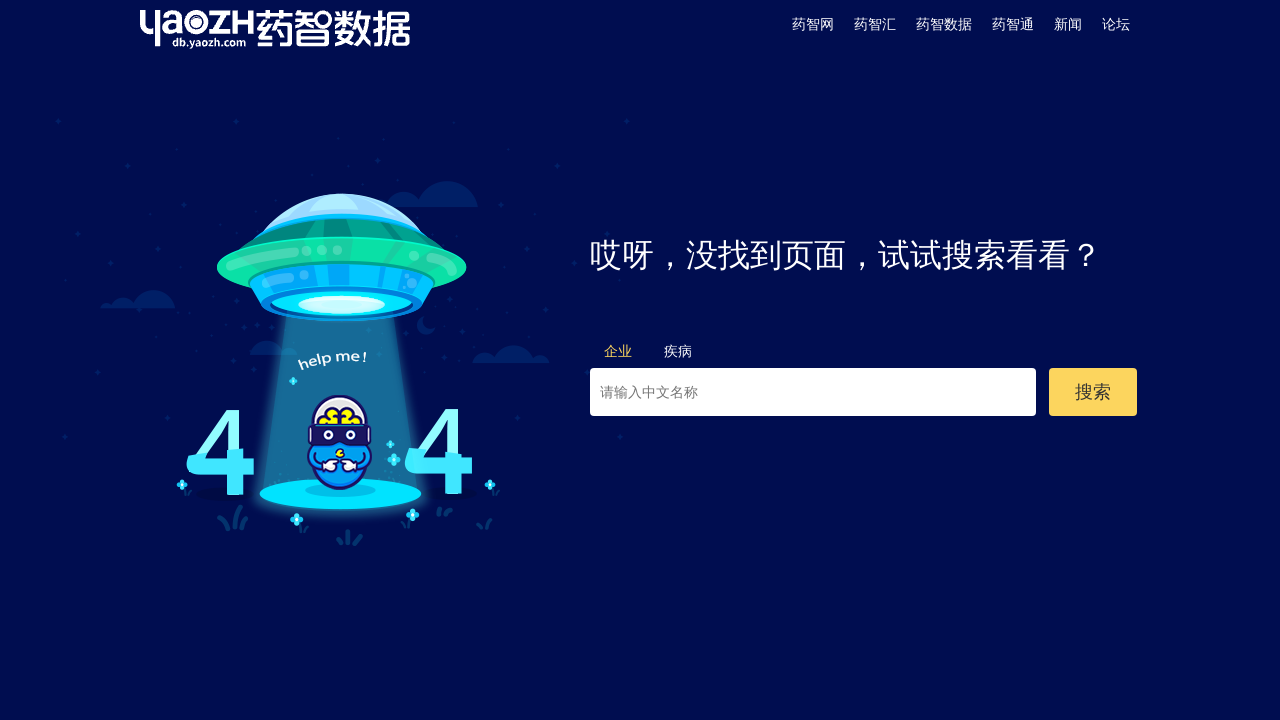

Page fully loaded - network idle state reached
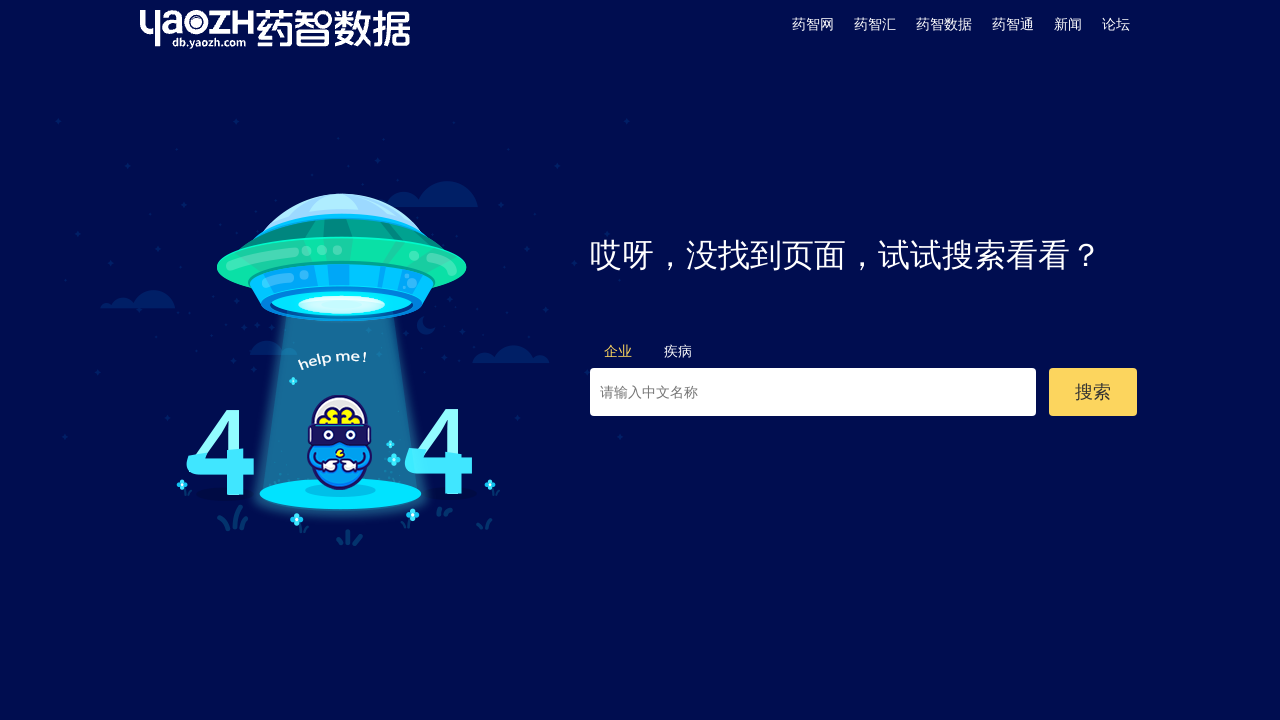

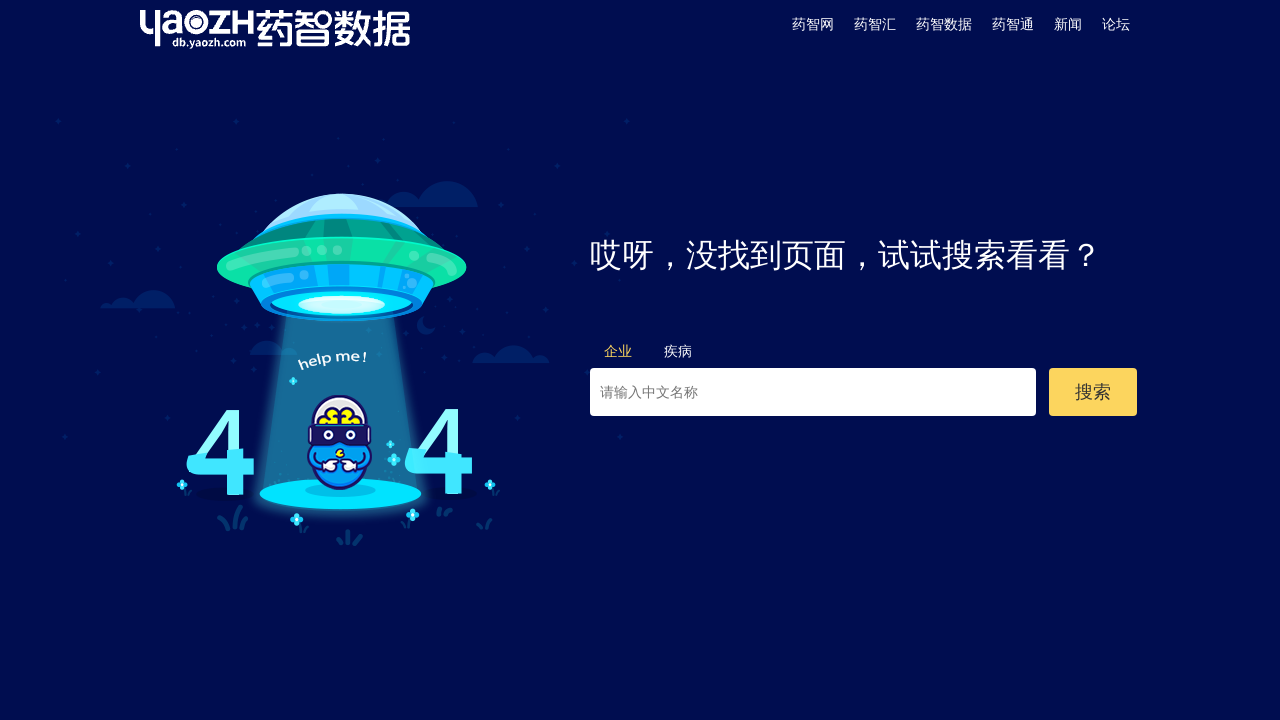